Tests dropdown selection functionality by selecting options and verifying multi-select behavior

Starting URL: https://loopcamp.vercel.app/dropdown.html

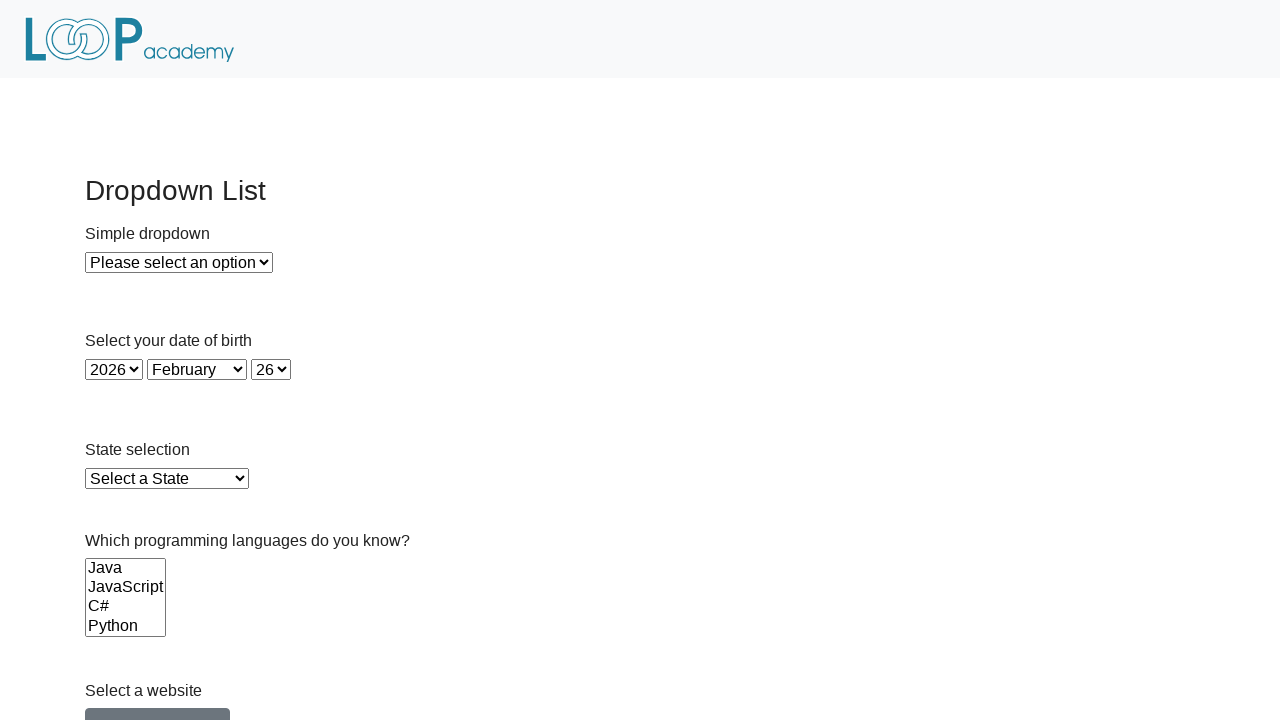

Located the dropdown element with id 'dropdown'
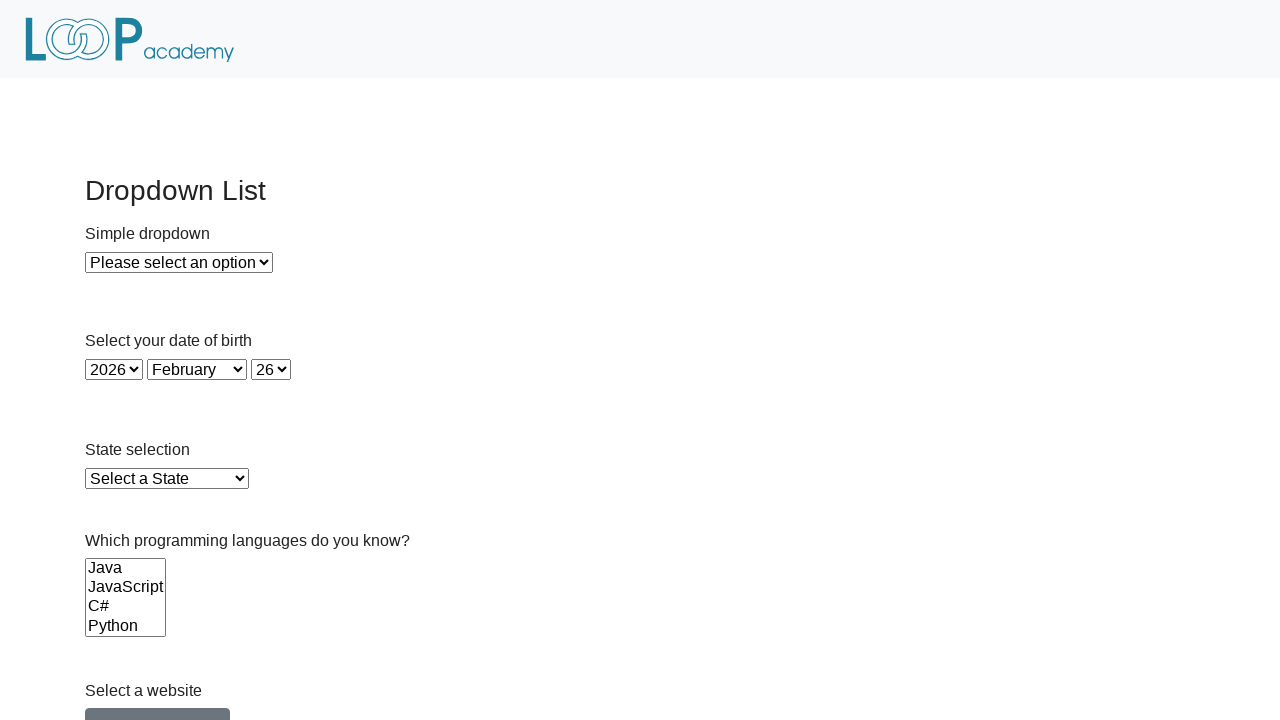

Selected option at index 1 (second option) from dropdown on #dropdown
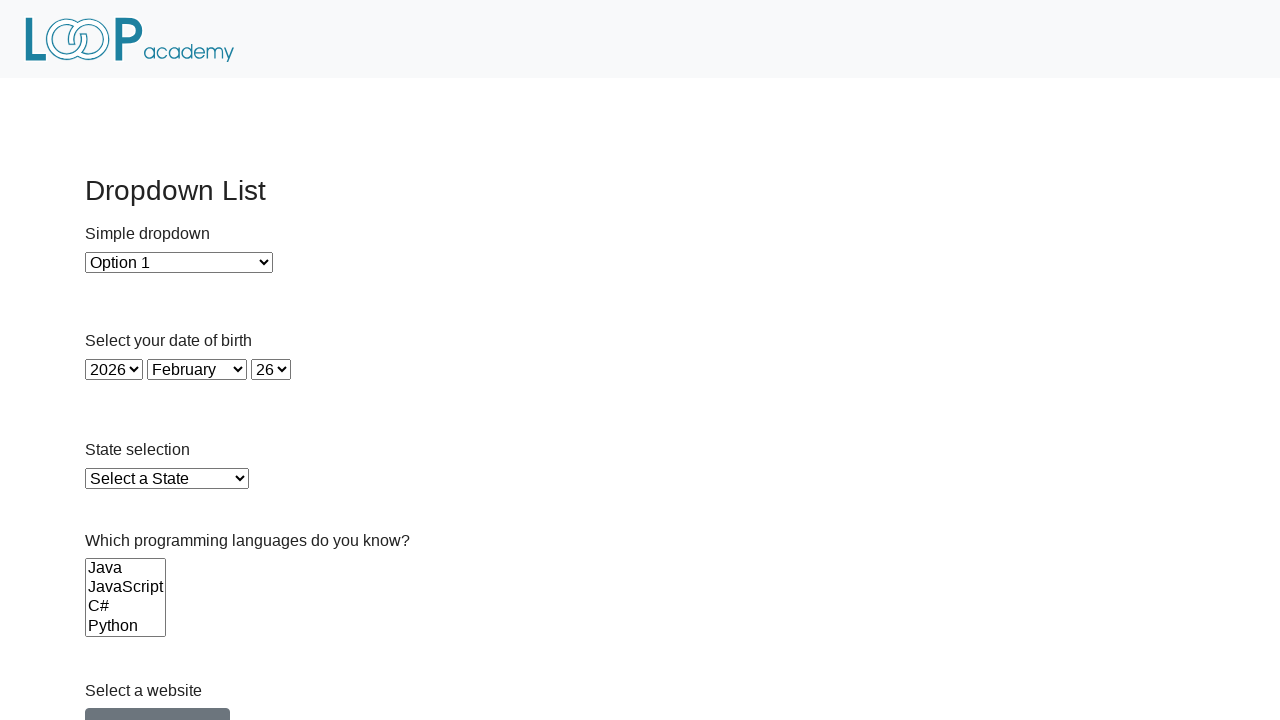

Retrieved all options from dropdown
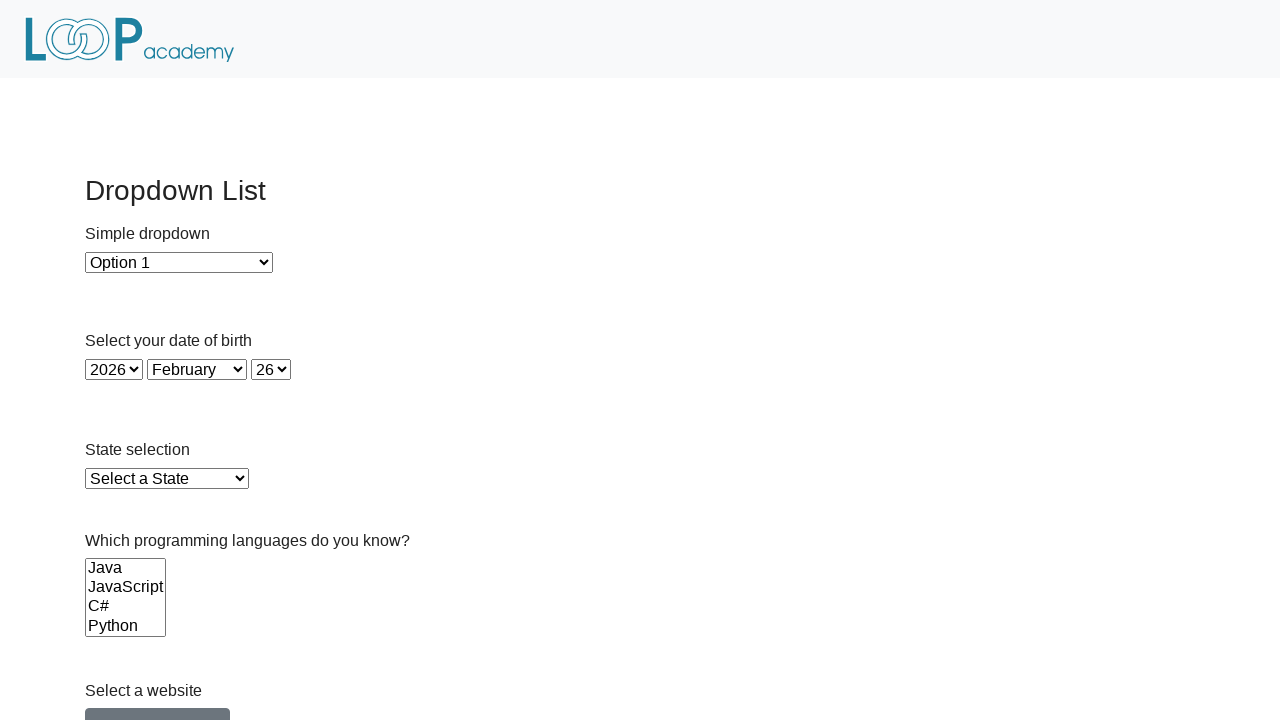

Extracted text content from all dropdown options
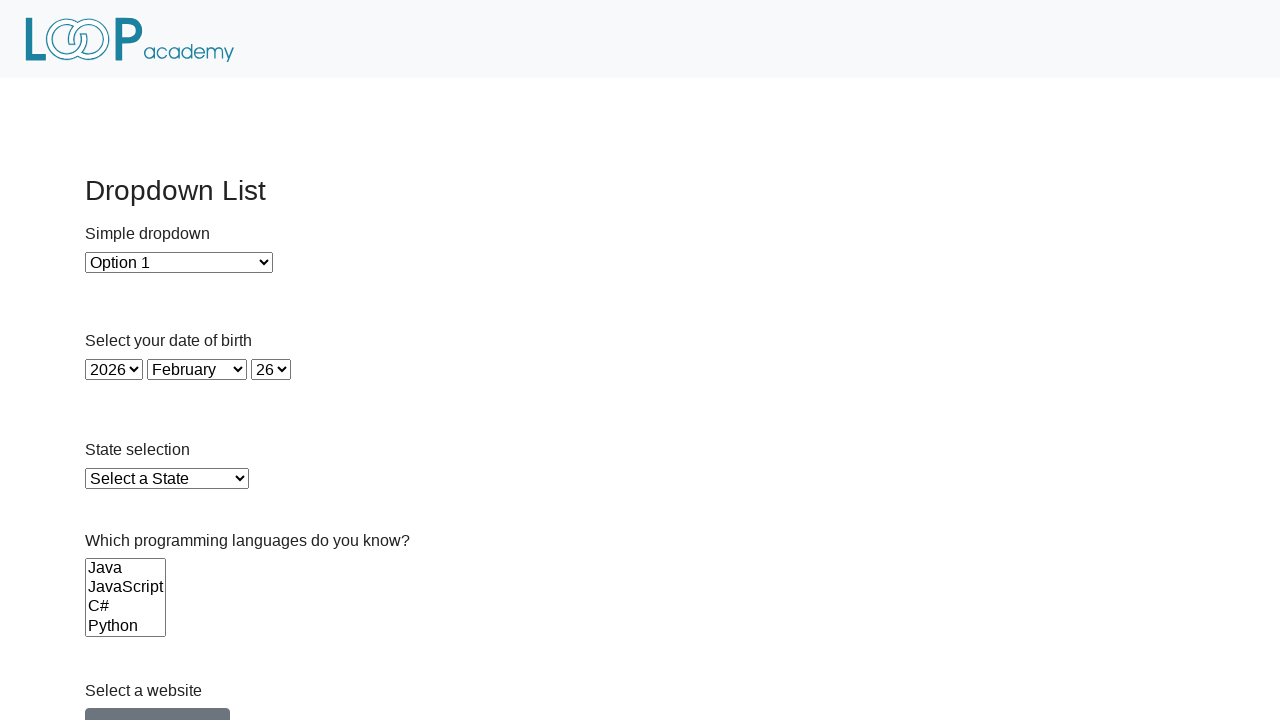

Selected option at index 1 again from dropdown on #dropdown
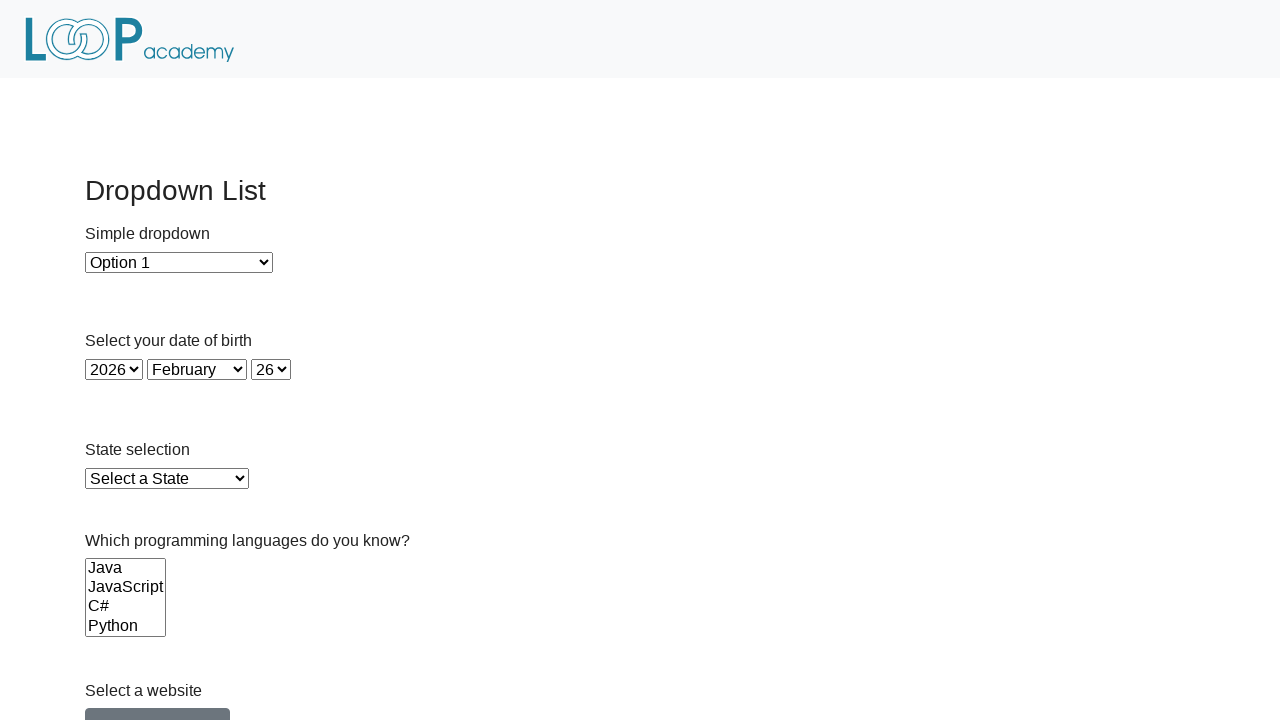

Retrieved currently selected option text from dropdown
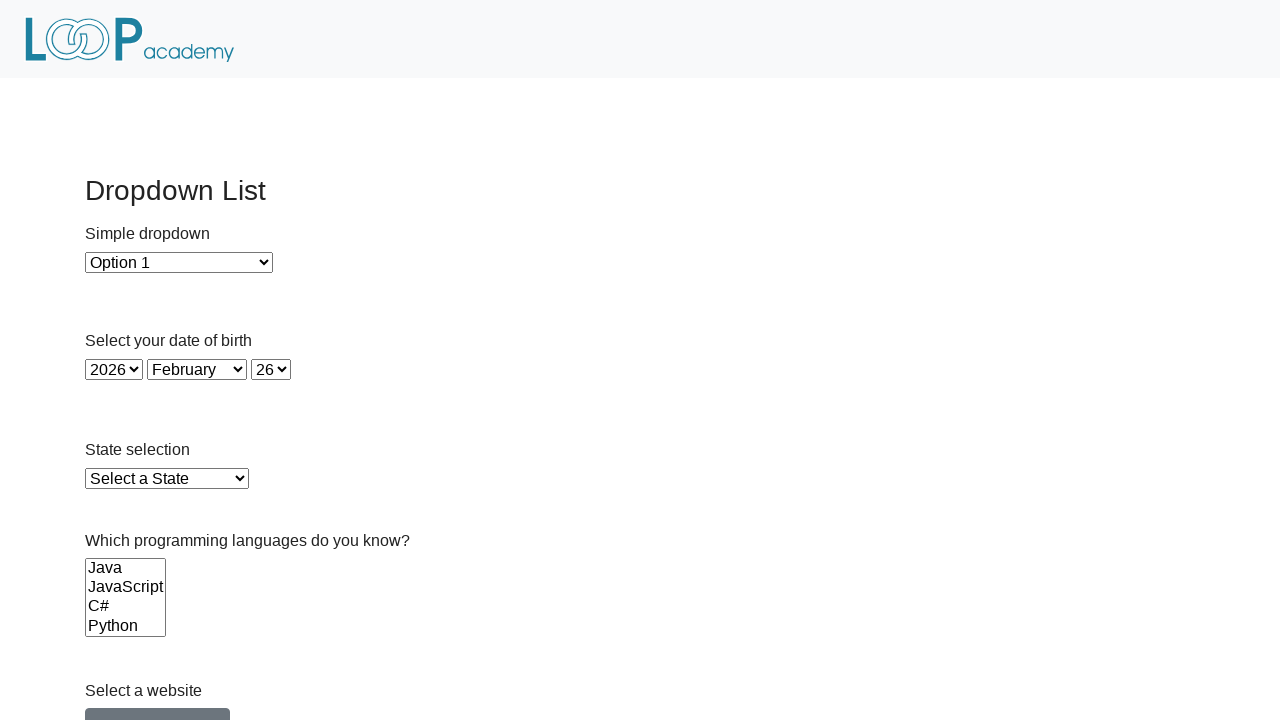

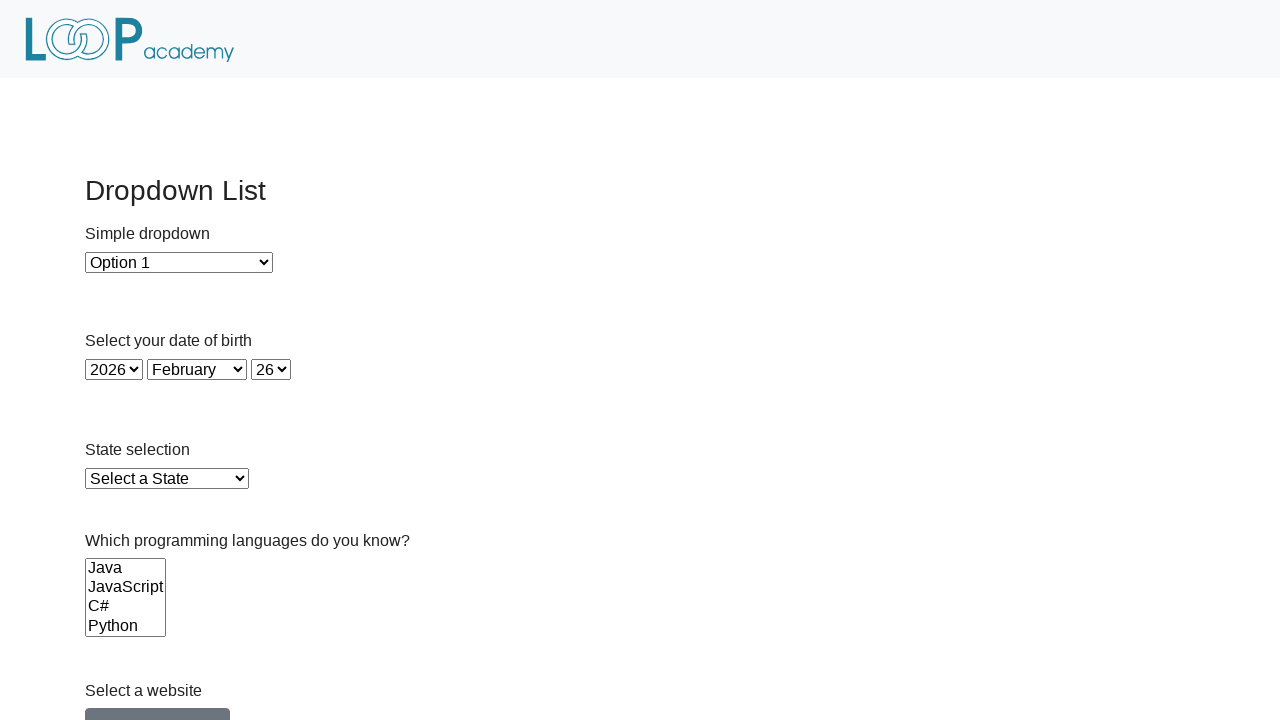